Tests various button interactions on a demo page including clicking buttons, checking if buttons are enabled, and verifying navigation

Starting URL: https://www.leafground.com/button.xhtml

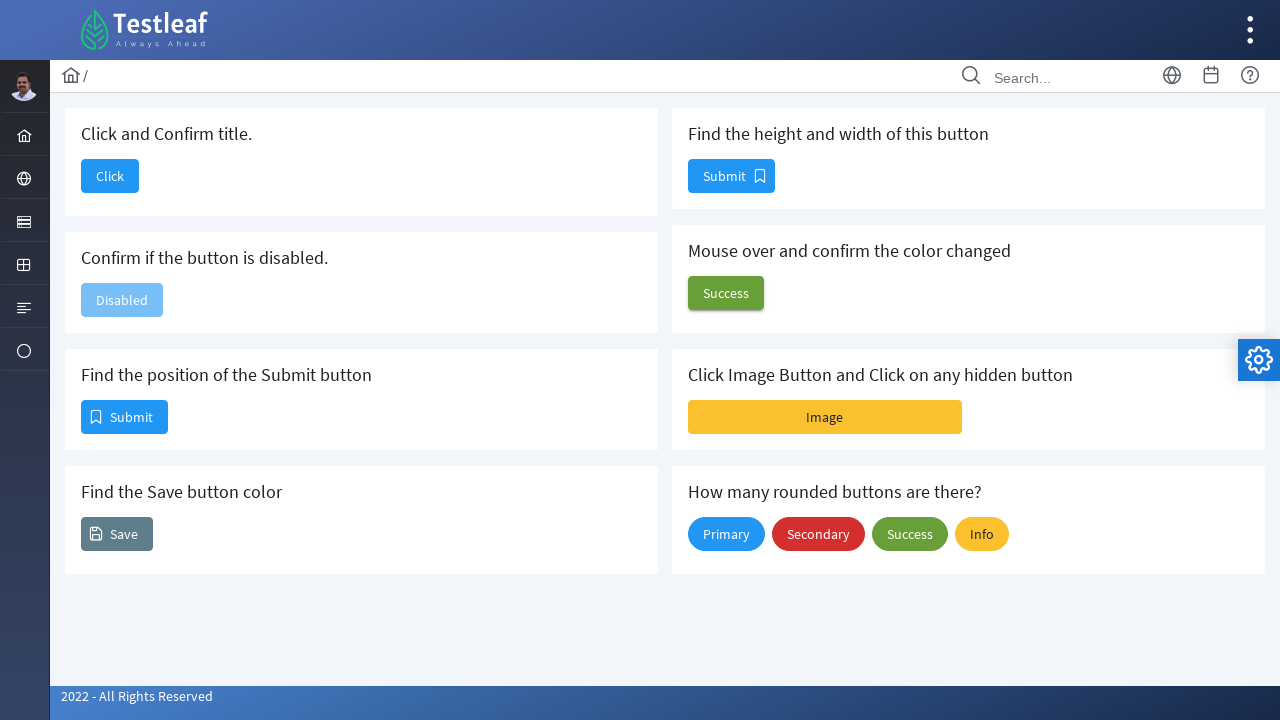

Clicked the first button on the page at (110, 176) on xpath=//span[@class='ui-button-text ui-c']
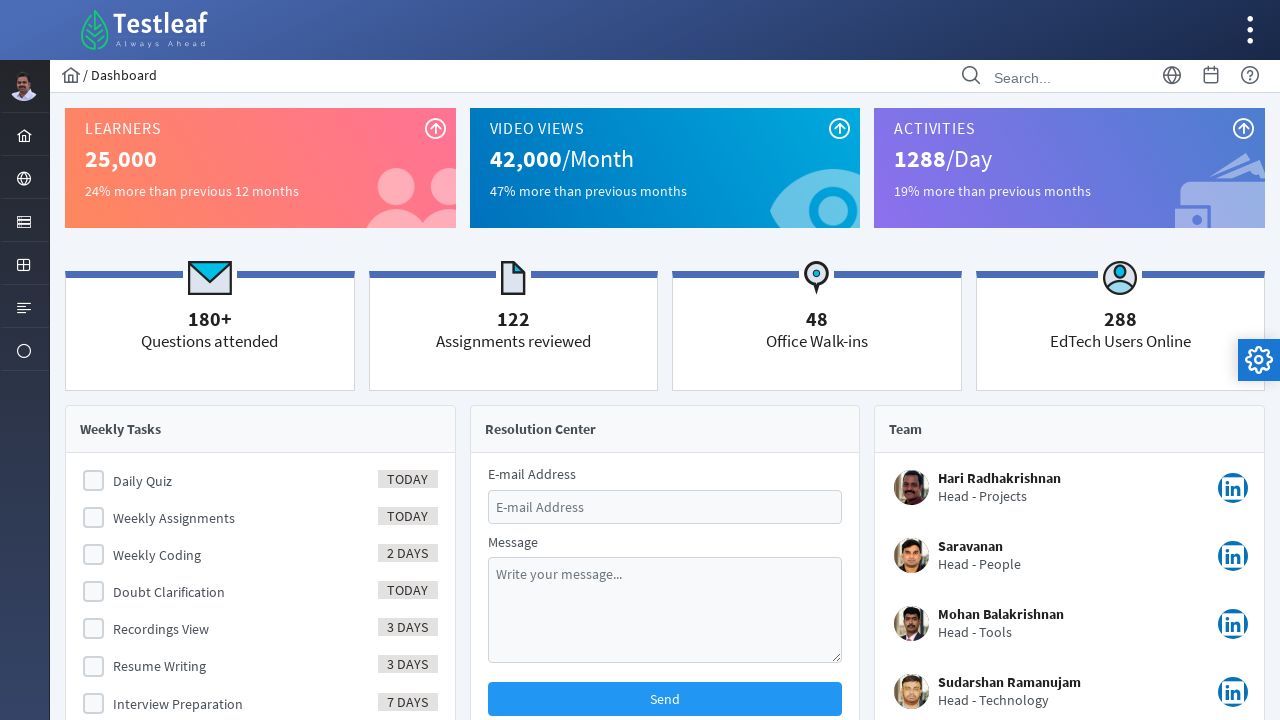

Retrieved page title after button click: Dashboard
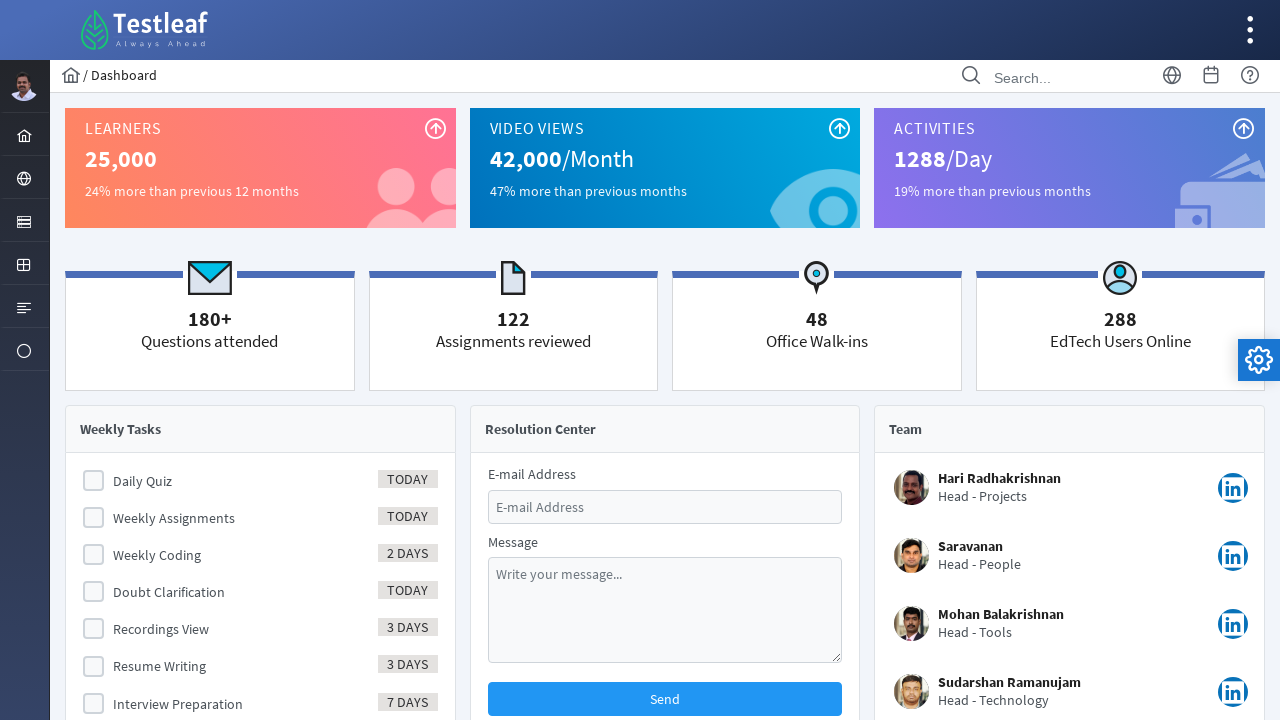

Navigated back to the button page
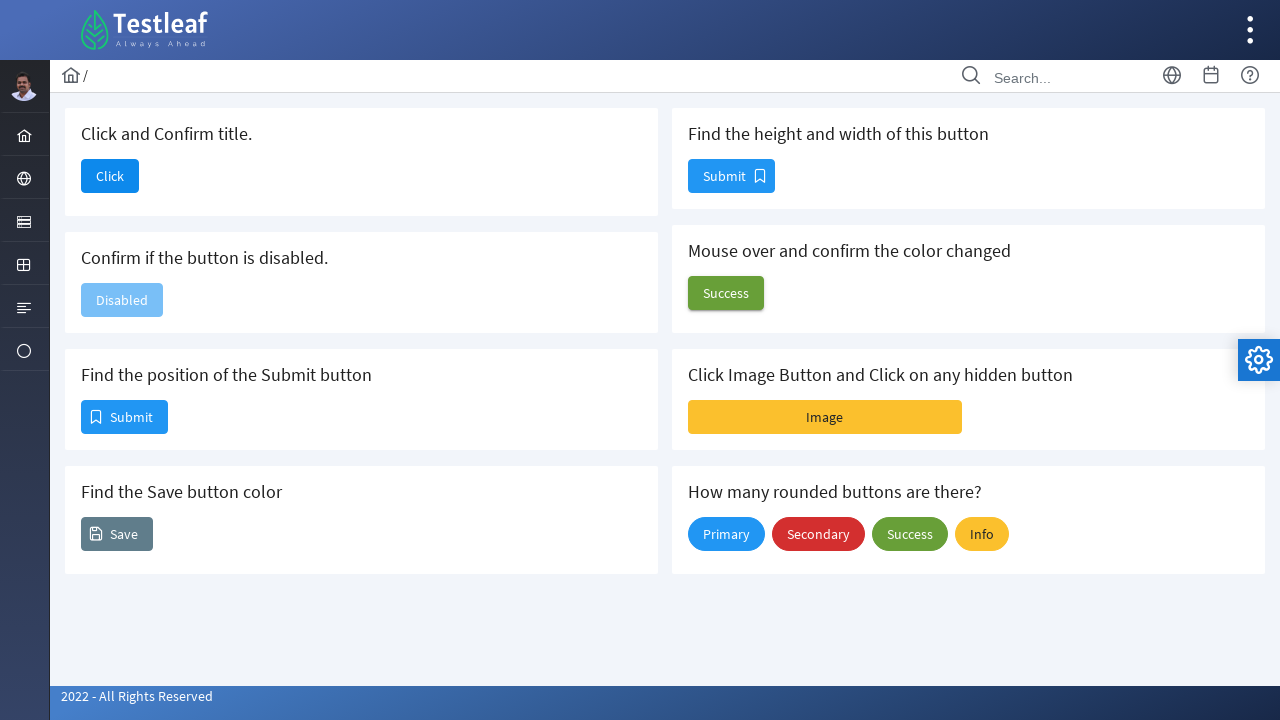

Checked if disabled button is enabled: False
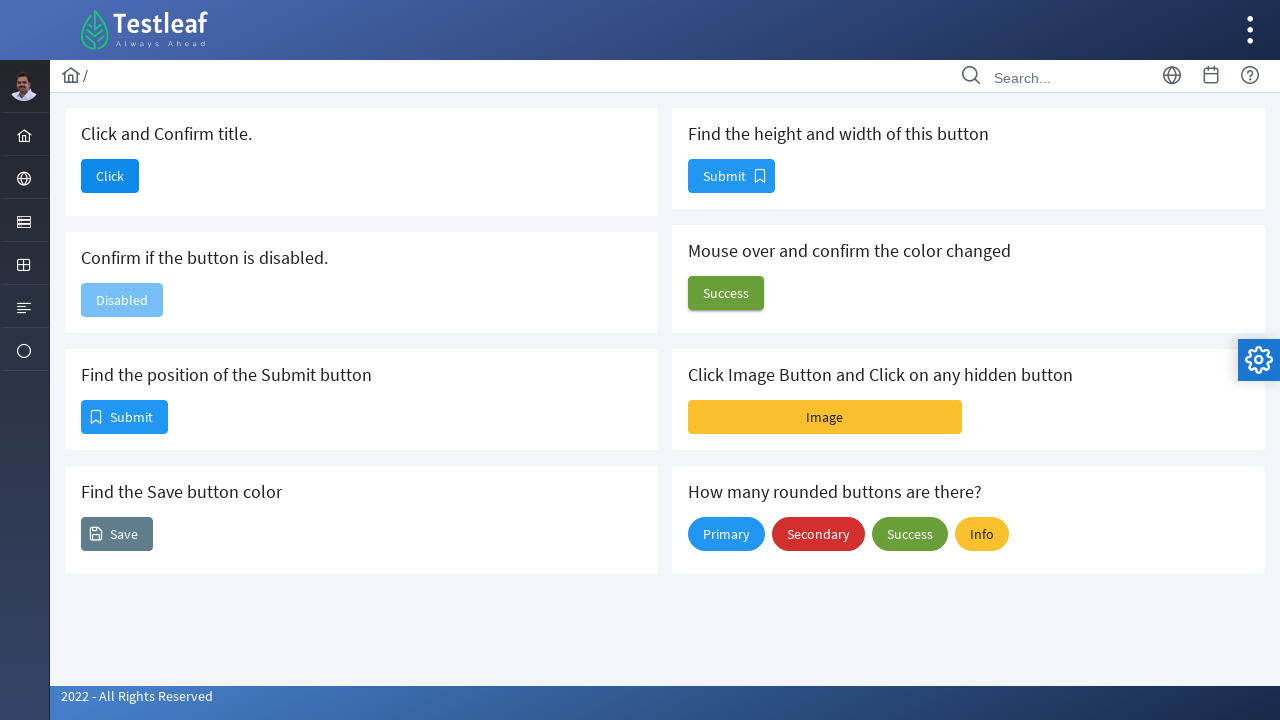

Clicked the third button (submit button) at (124, 417) on xpath=(//span[@class='ui-button-text ui-c'])[3]
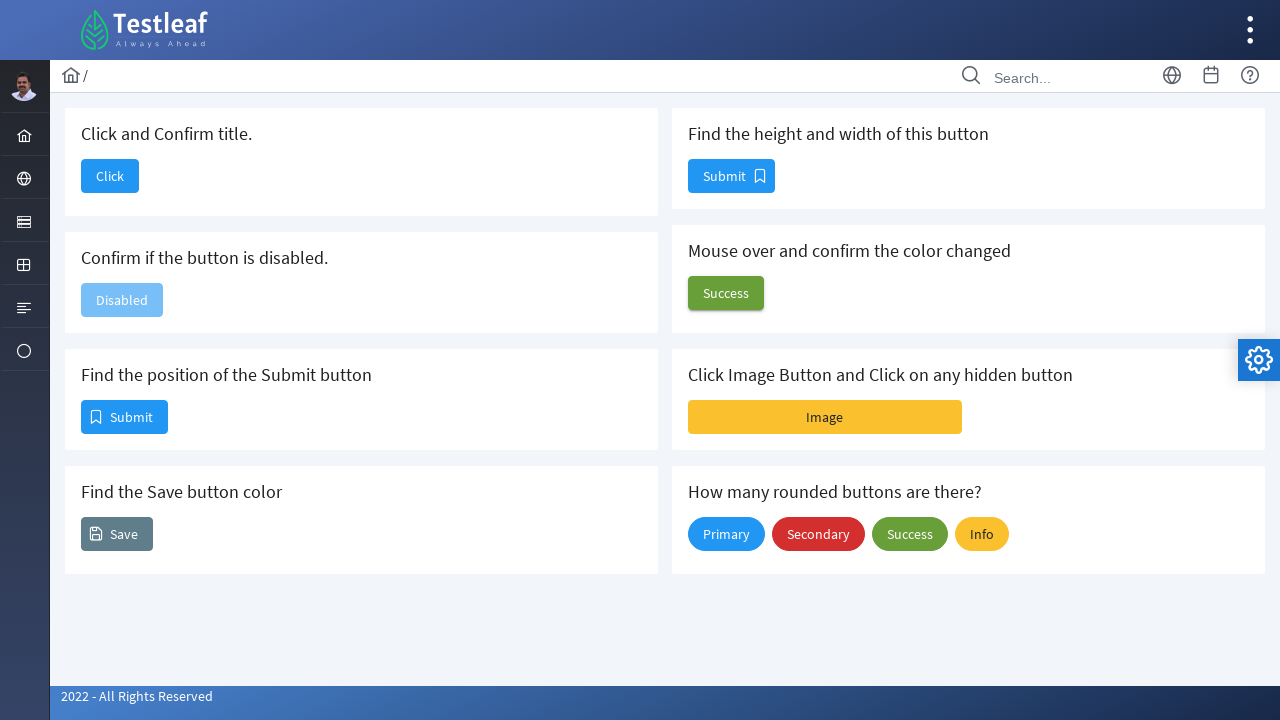

Retrieved page title after submit button click: Button
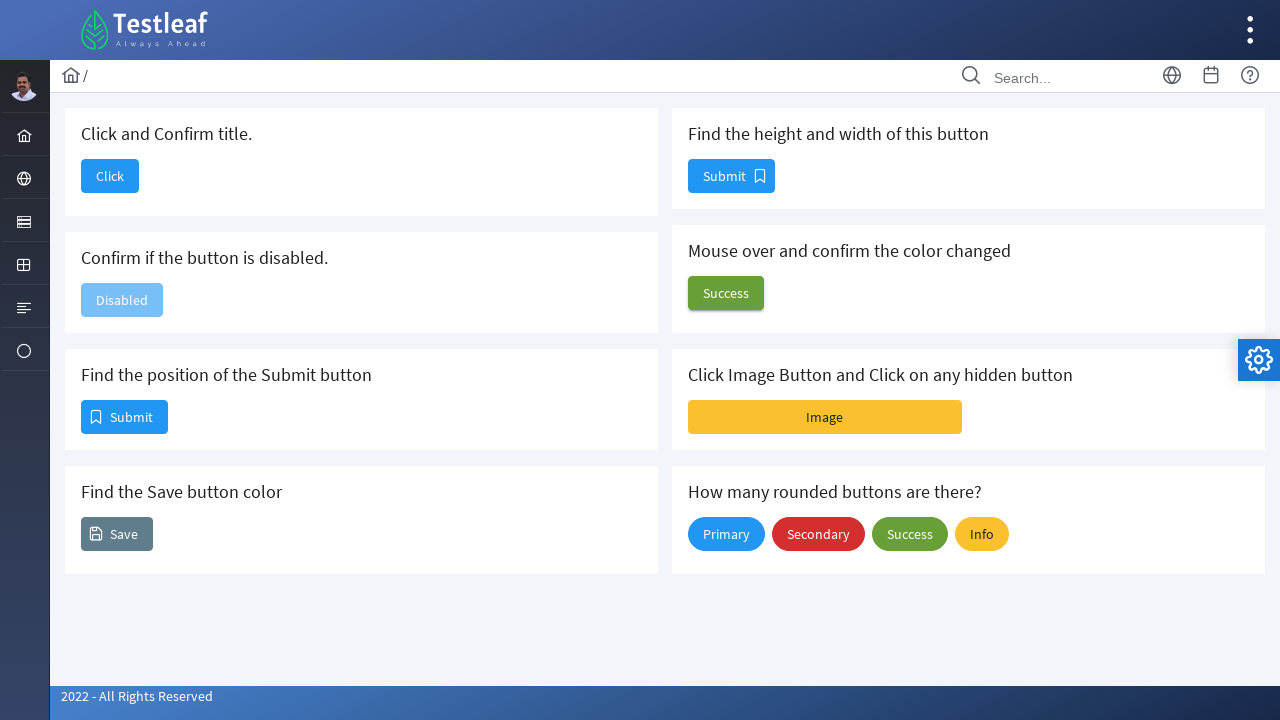

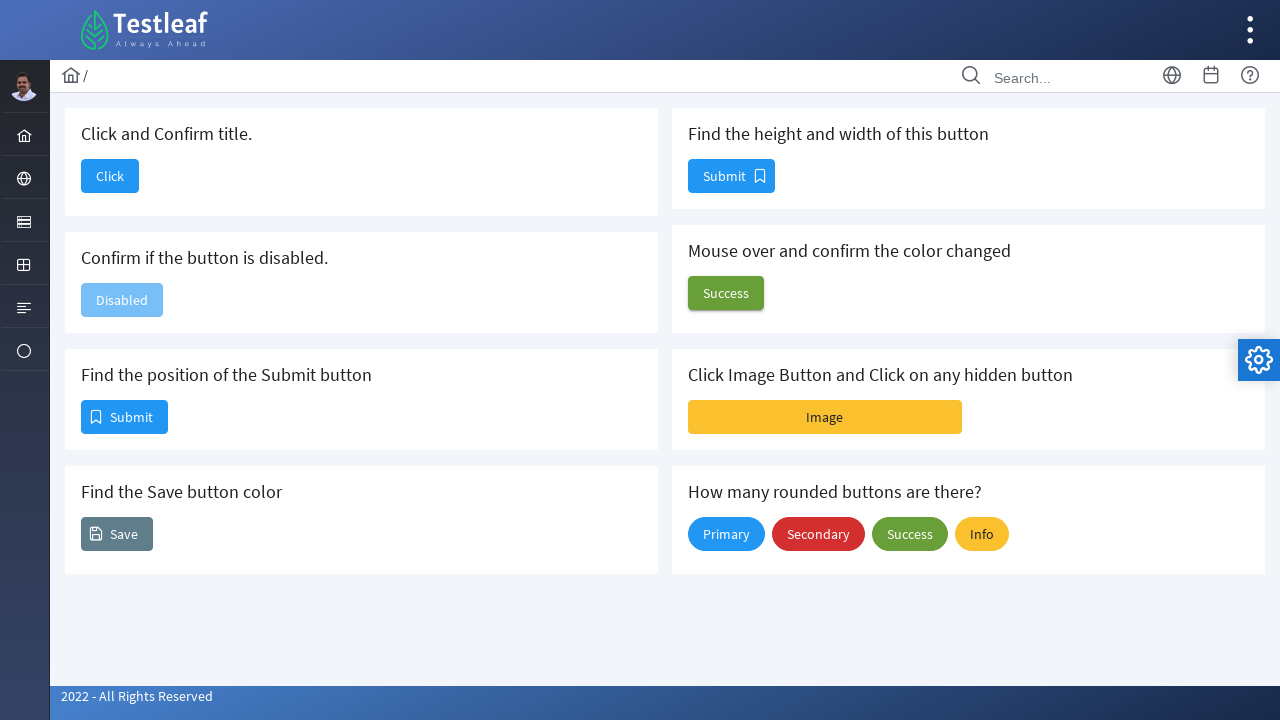